Tests alert box functionality by filling a name field, clicking the confirm button to trigger an alert, and accepting the alert dialog.

Starting URL: https://rahulshettyacademy.com/AutomationPractice/

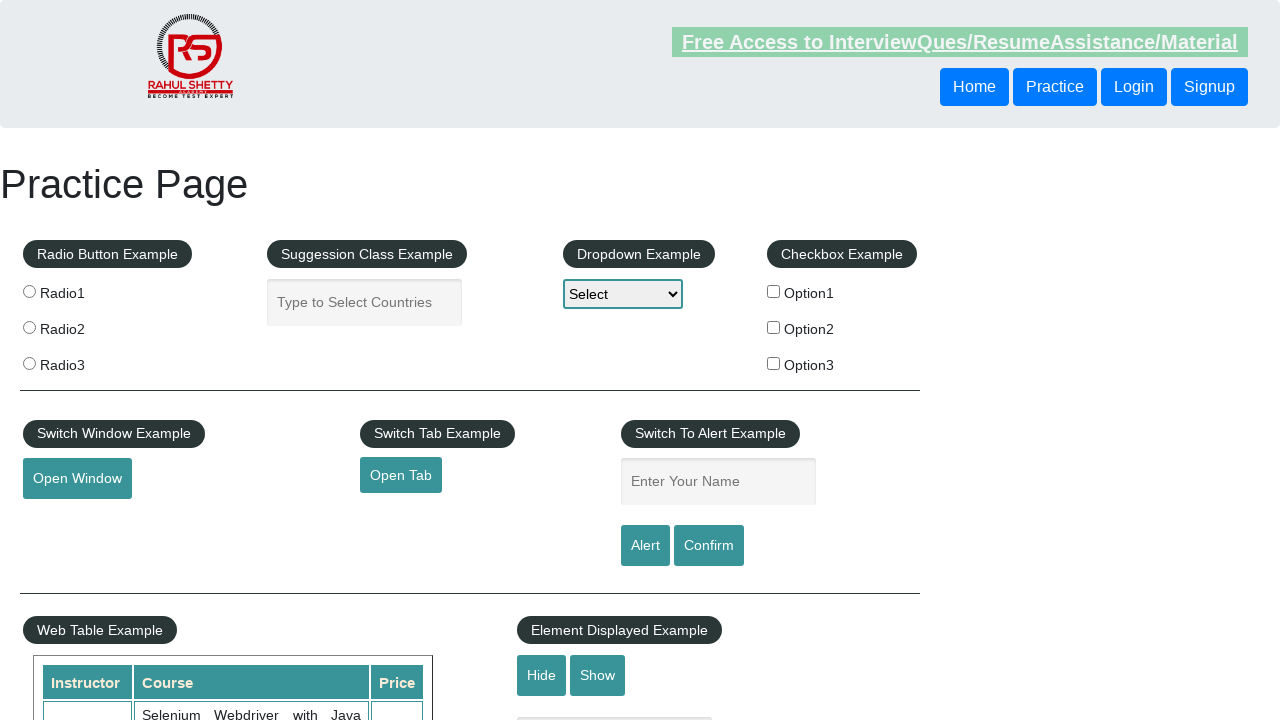

Filled name field with 'waseem' on #name
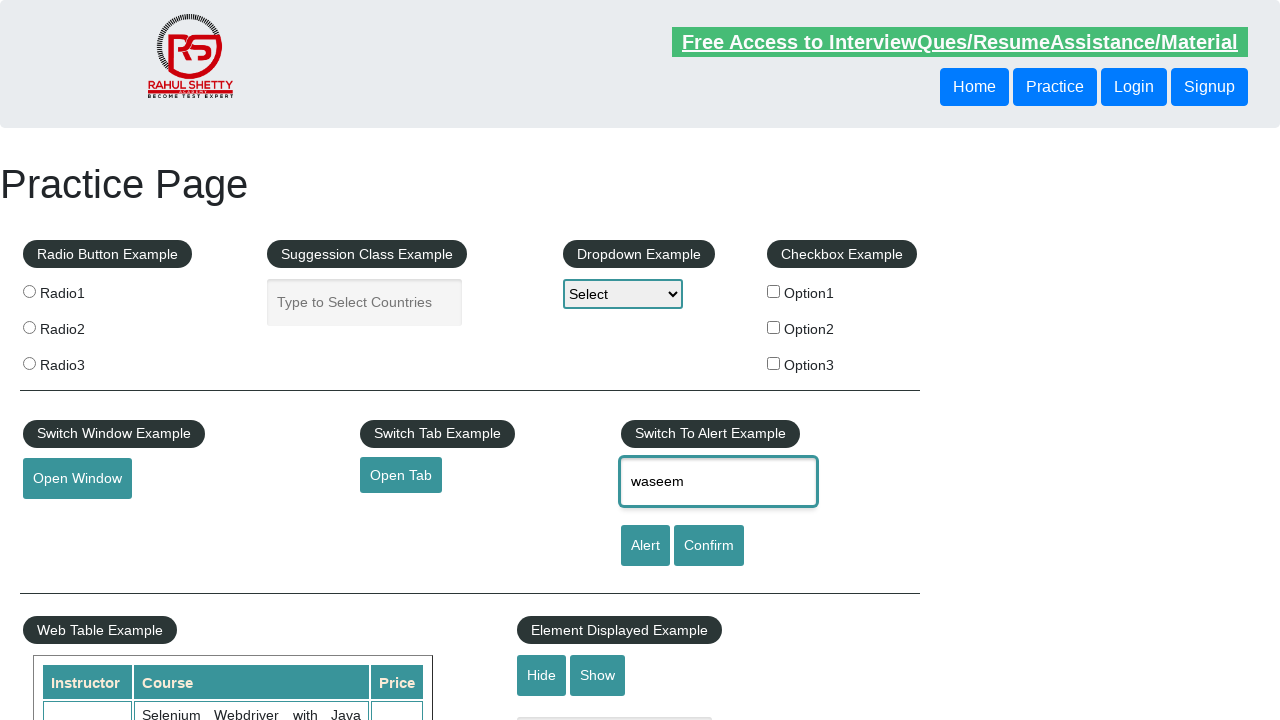

Clicked confirm button to trigger alert at (709, 546) on #confirmbtn
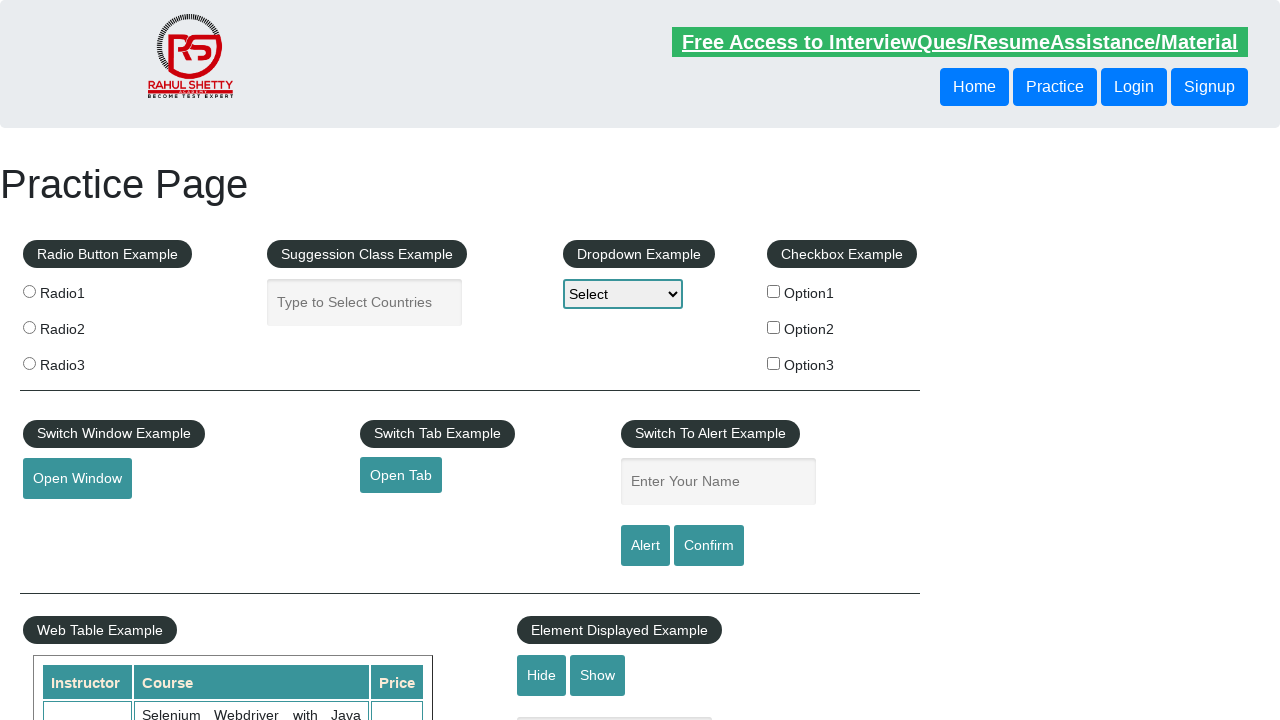

Set up dialog handler to accept alerts
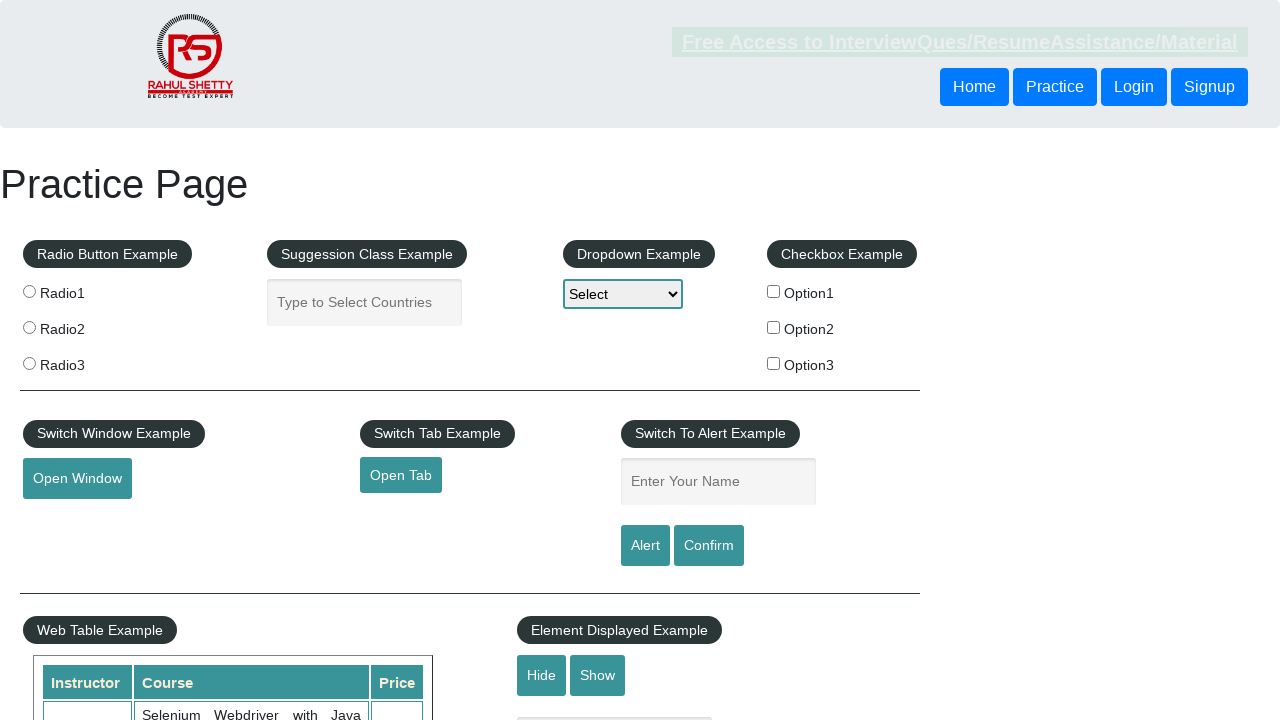

Registered alternative dialog handler function
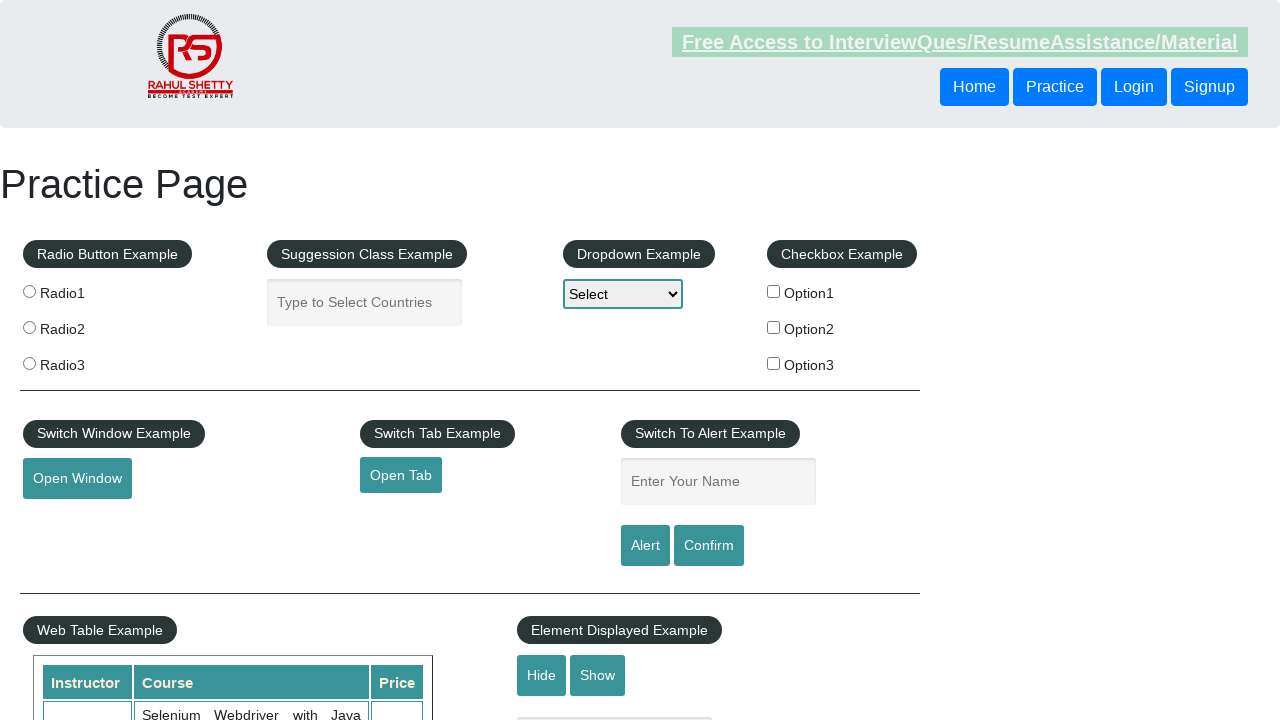

Clicked confirm button again to trigger and accept alert dialog at (709, 546) on #confirmbtn
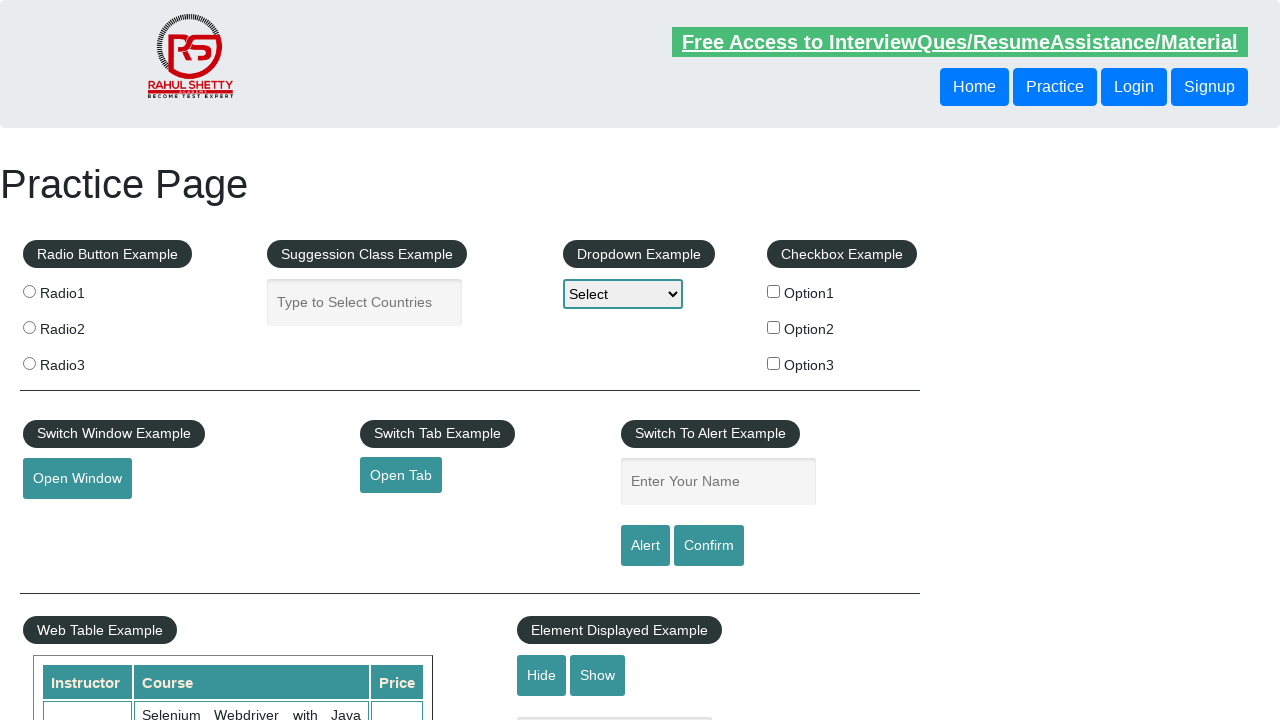

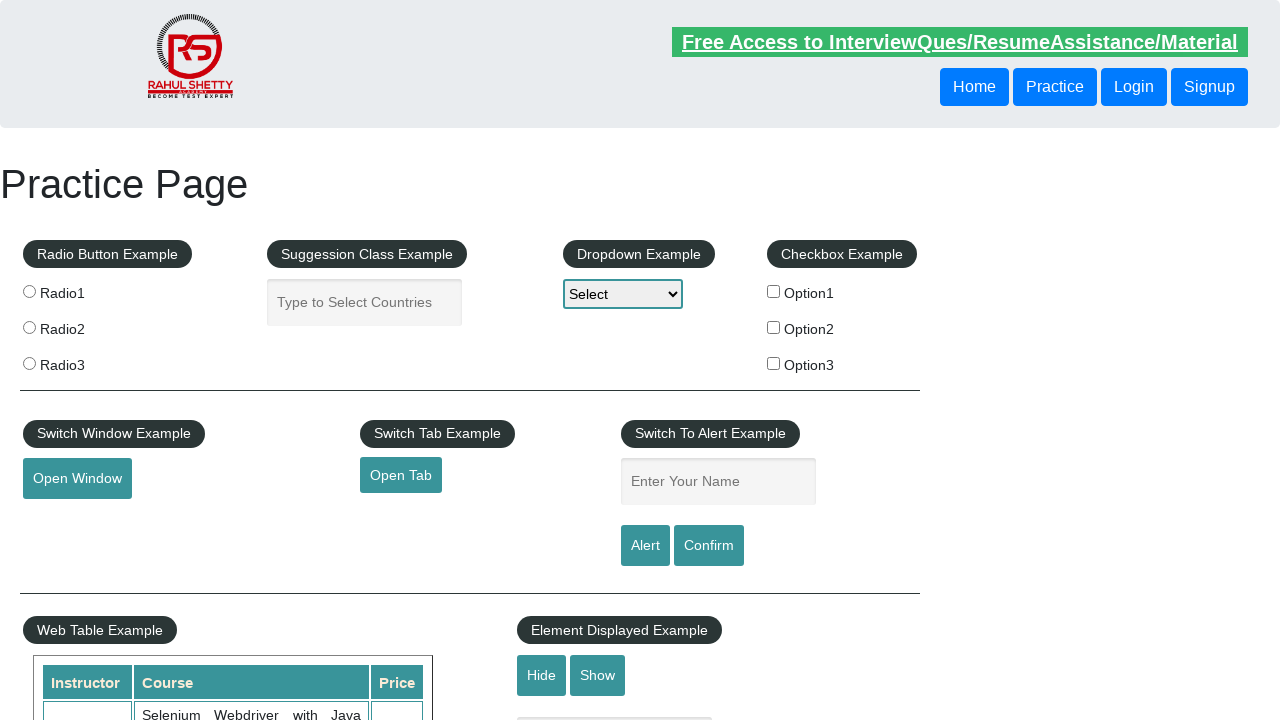